Tests a practice form by waiting for the name input field to load and entering a name into it

Starting URL: https://www.letskodeit.com/practice

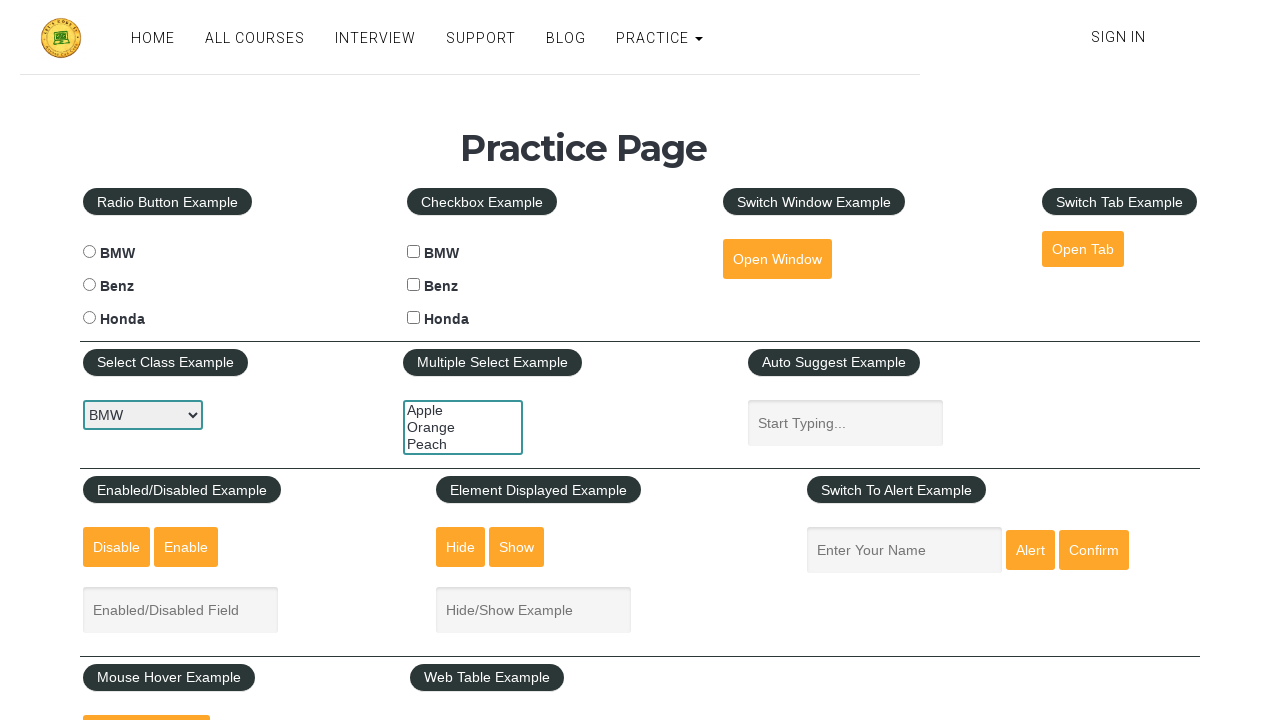

Waited for name input field to load
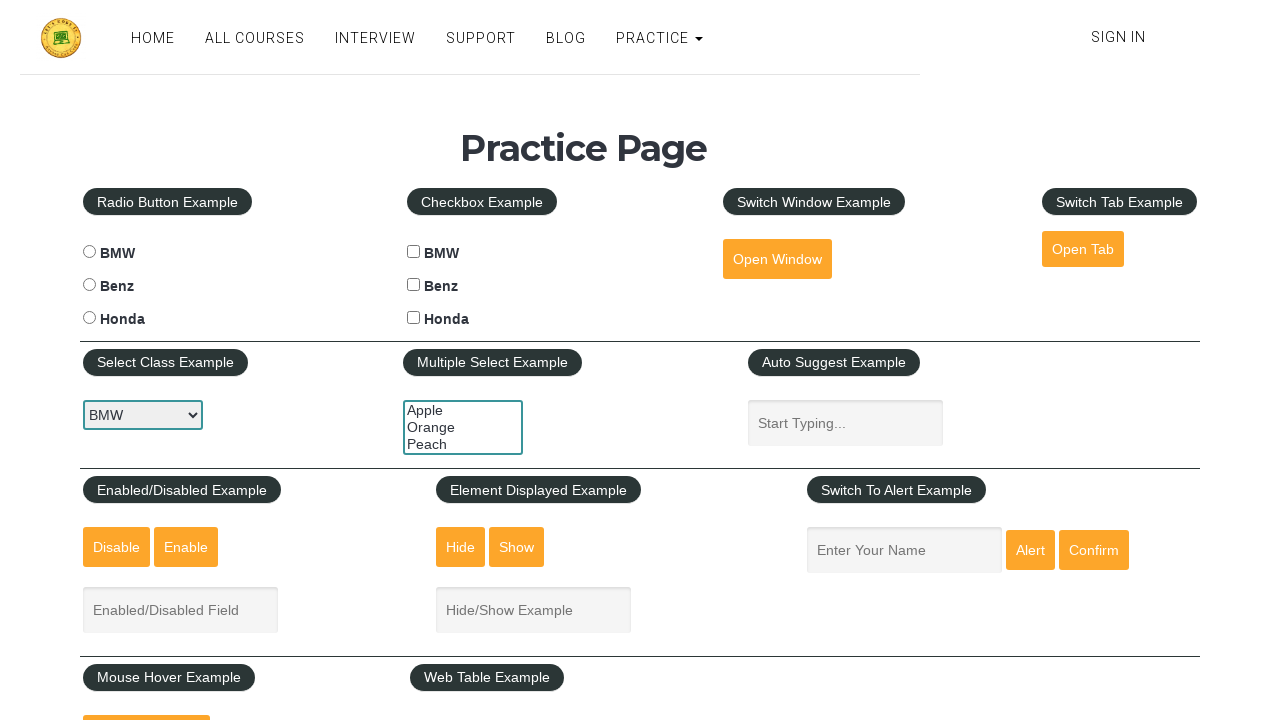

Entered 'Jafar Loka' into the name field on #name
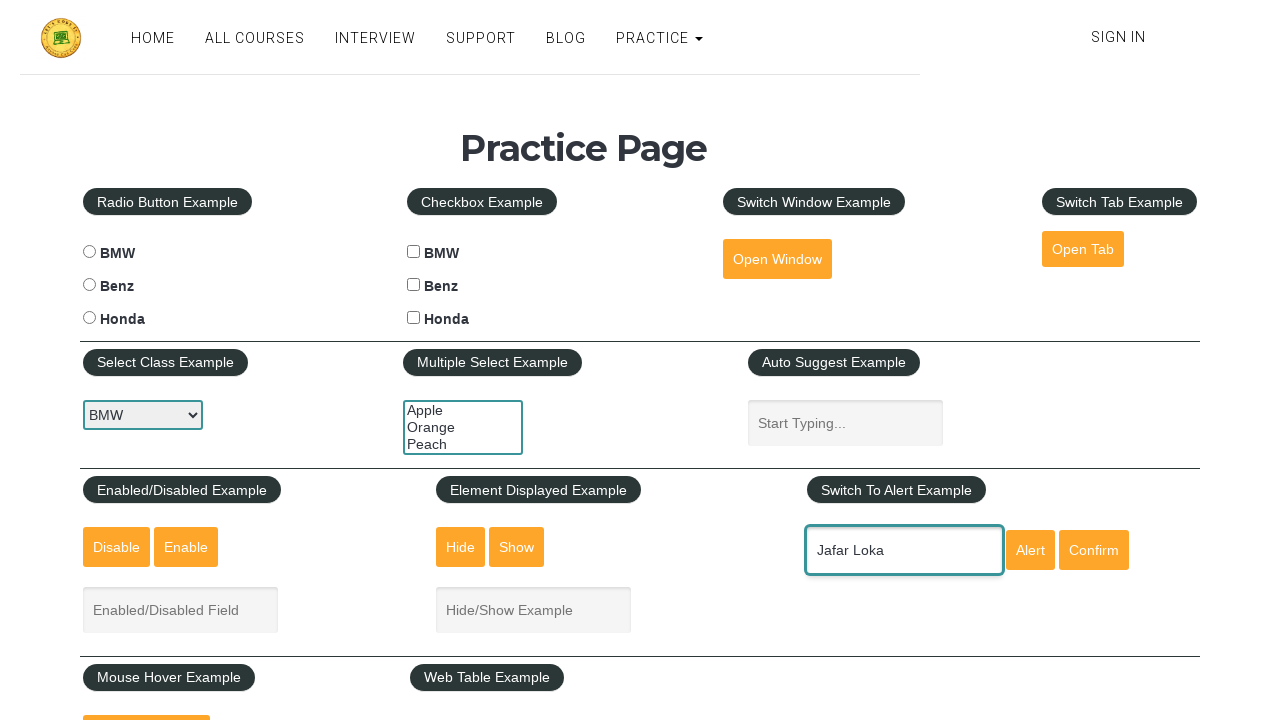

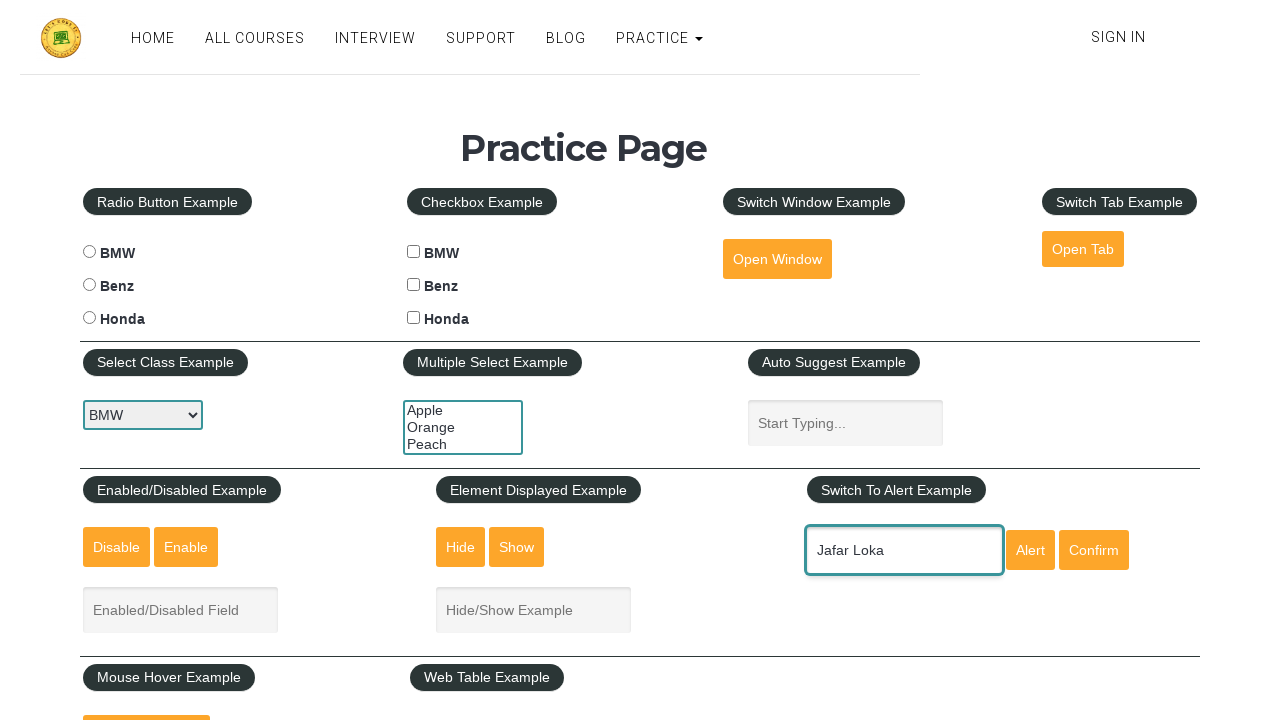